Tests adding a product to the shopping cart by clicking the add to cart button and verifying the product appears in the cart panel

Starting URL: https://bstackdemo.com/

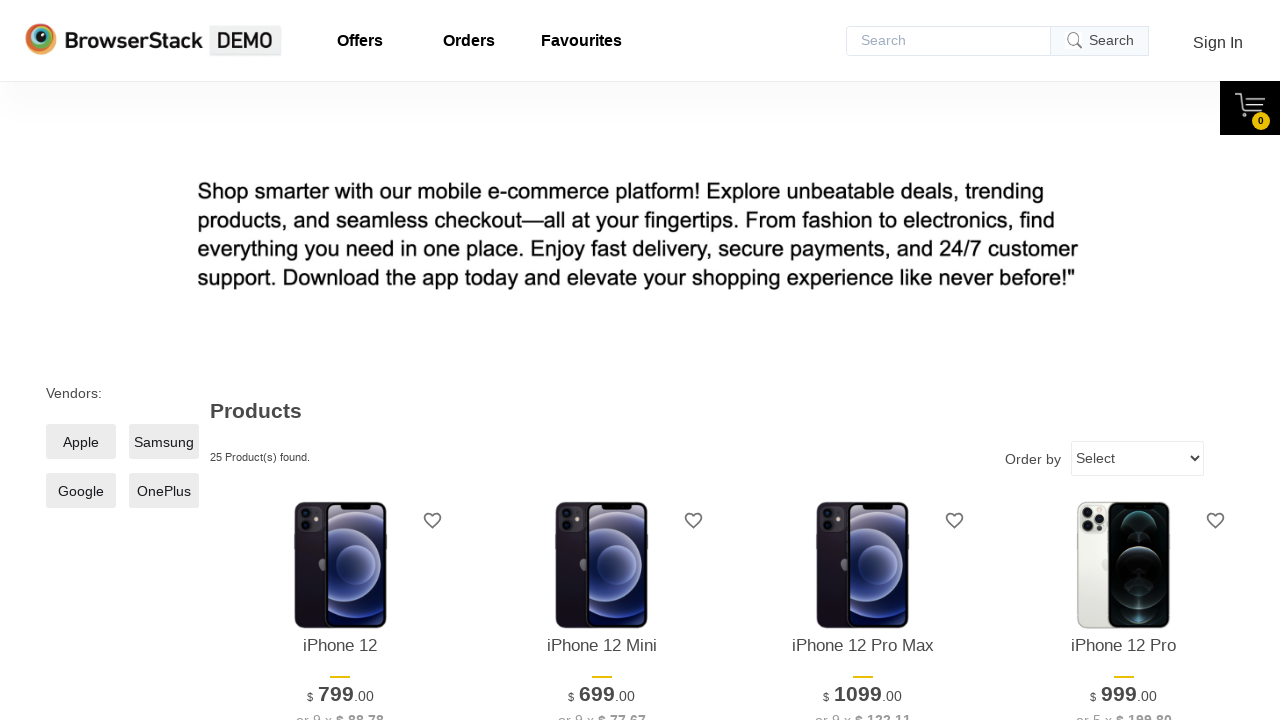

Waited for first product to be visible
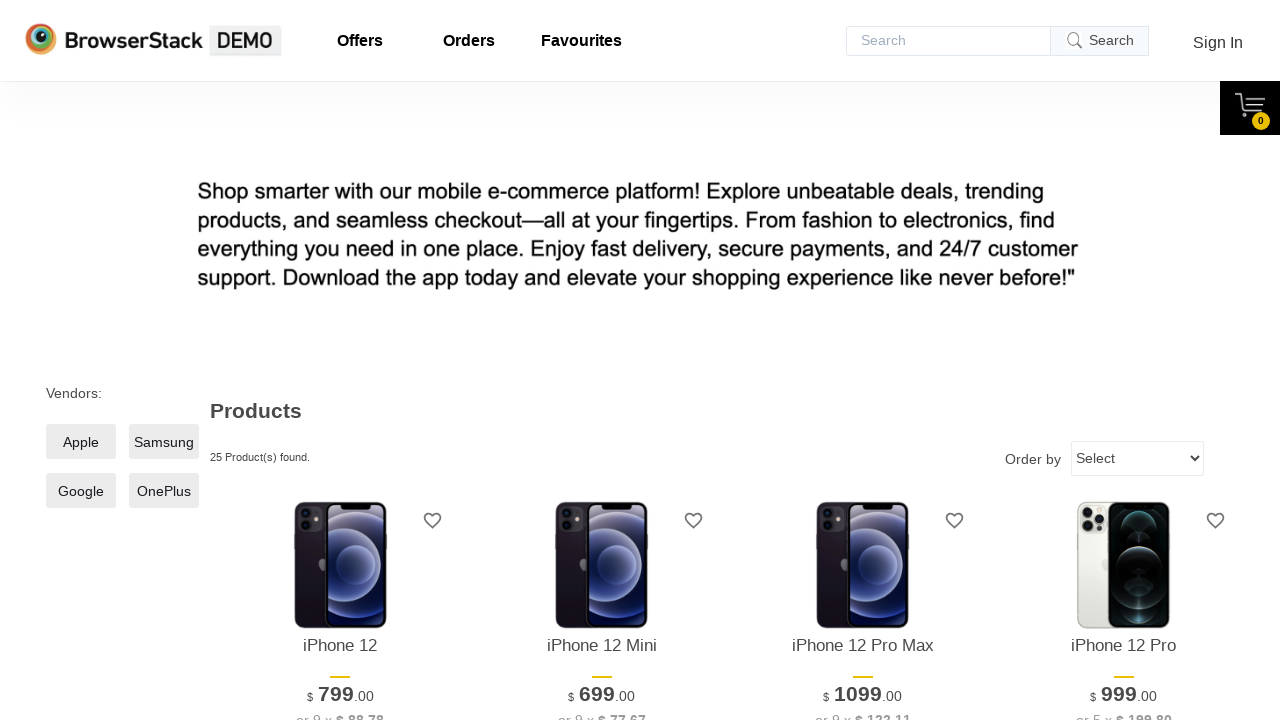

Retrieved product name: iPhone 12
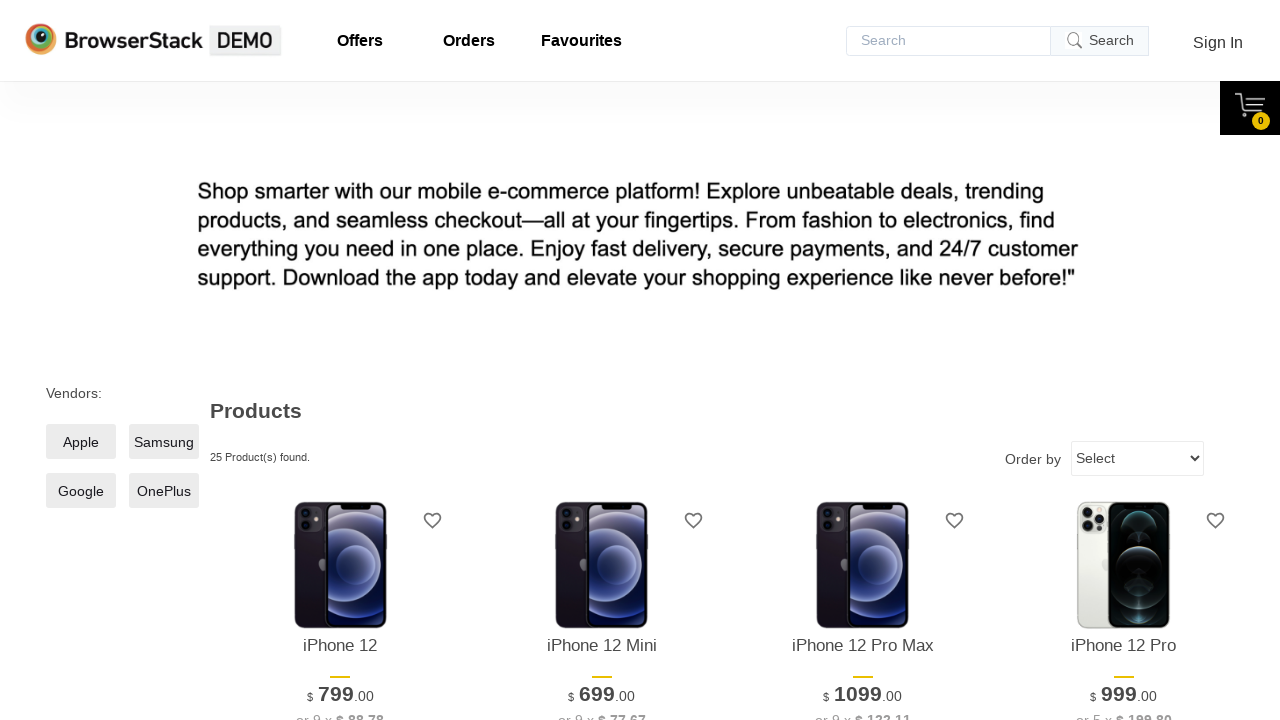

Clicked 'Add to cart' button for first product at (340, 361) on xpath=//*[@id="1"]/div[4]
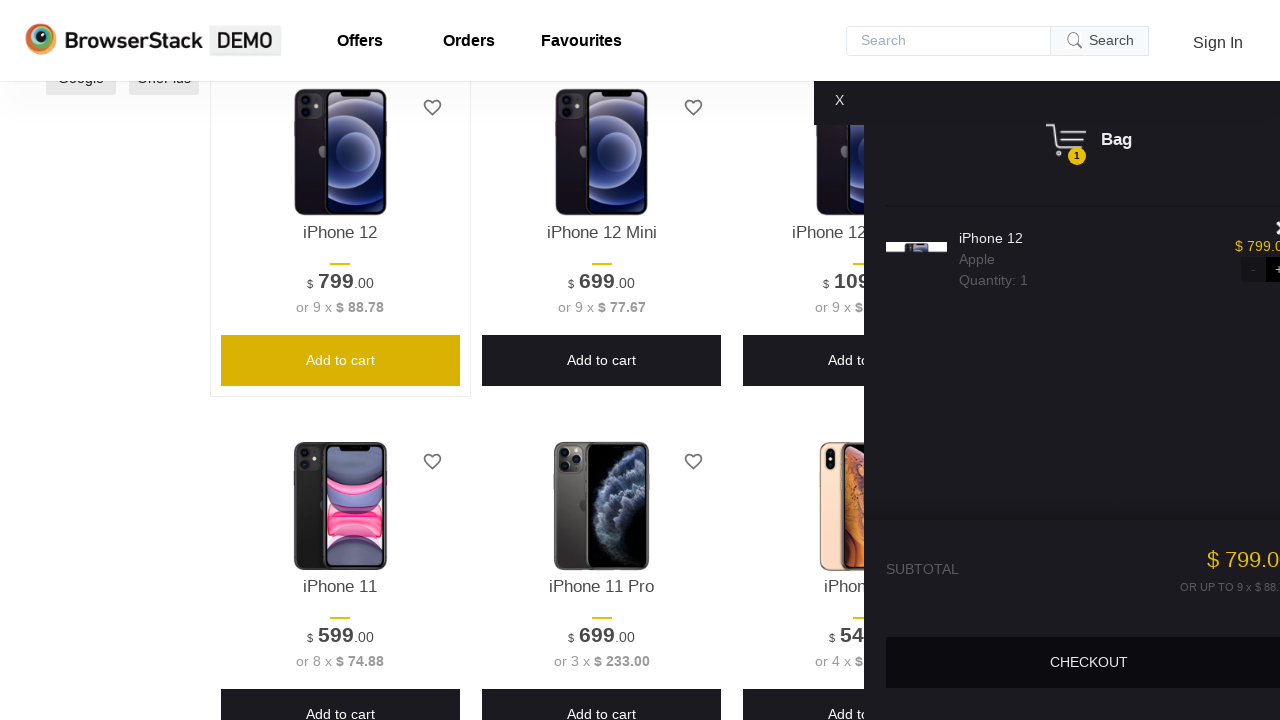

Cart panel appeared
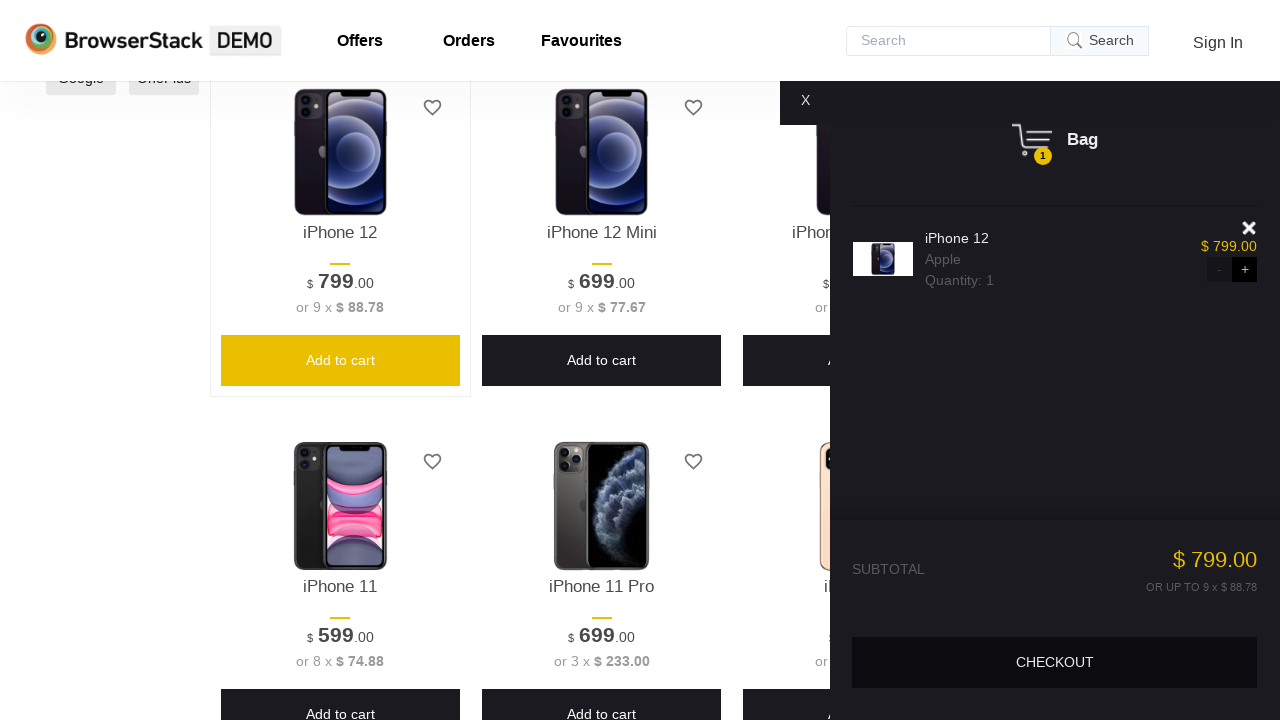

Verified product appears in cart panel
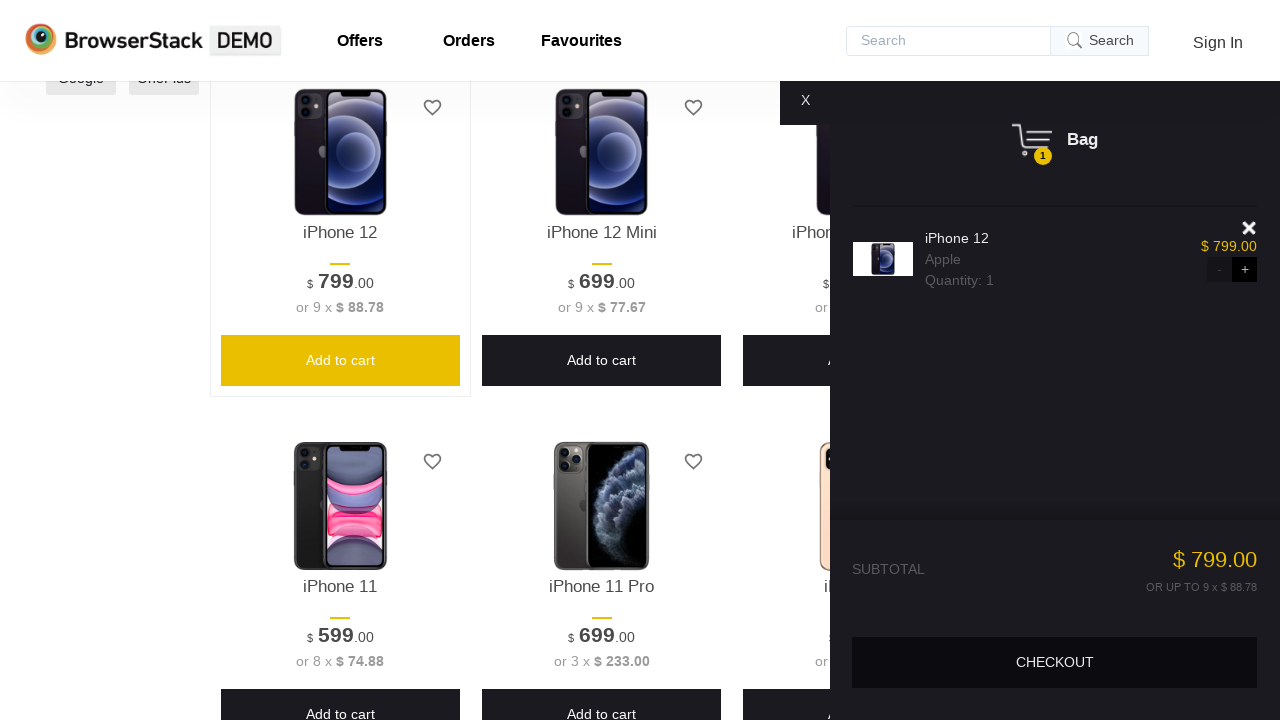

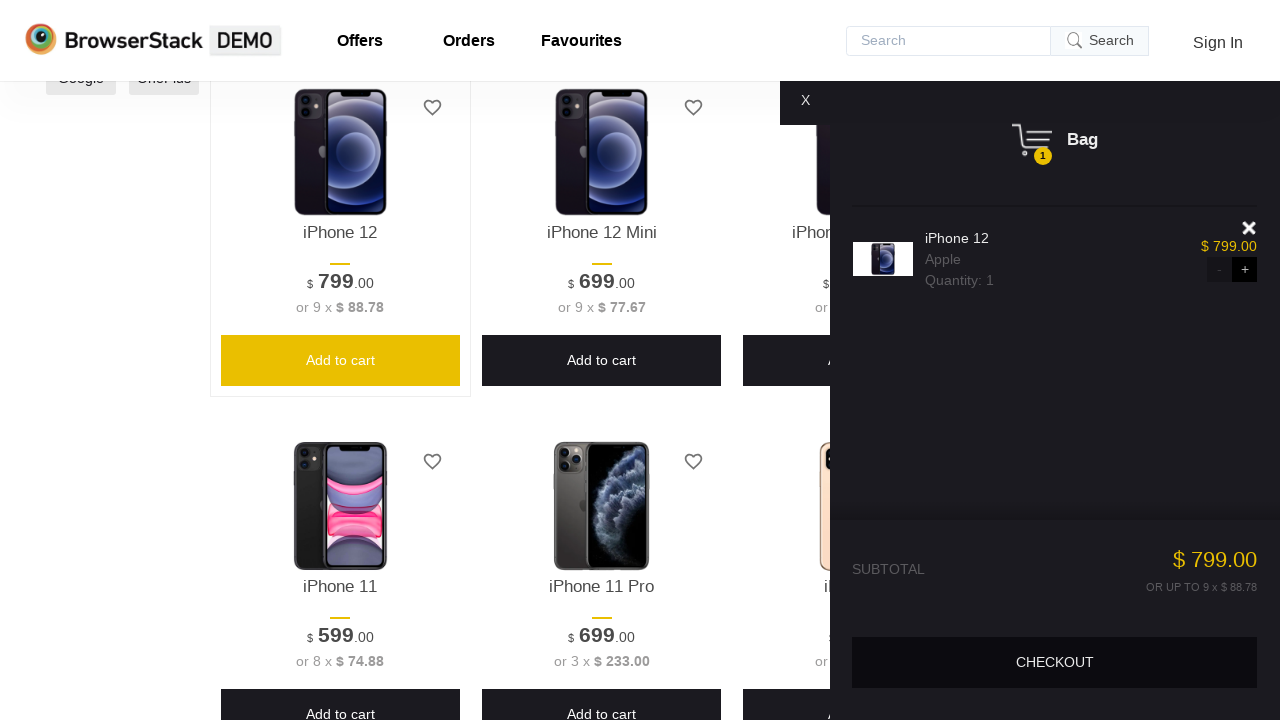